Navigates to the nopCommerce demo site and waits for the page to fully load, verifying that link elements are present on the page.

Starting URL: https://demo.nopcommerce.com/

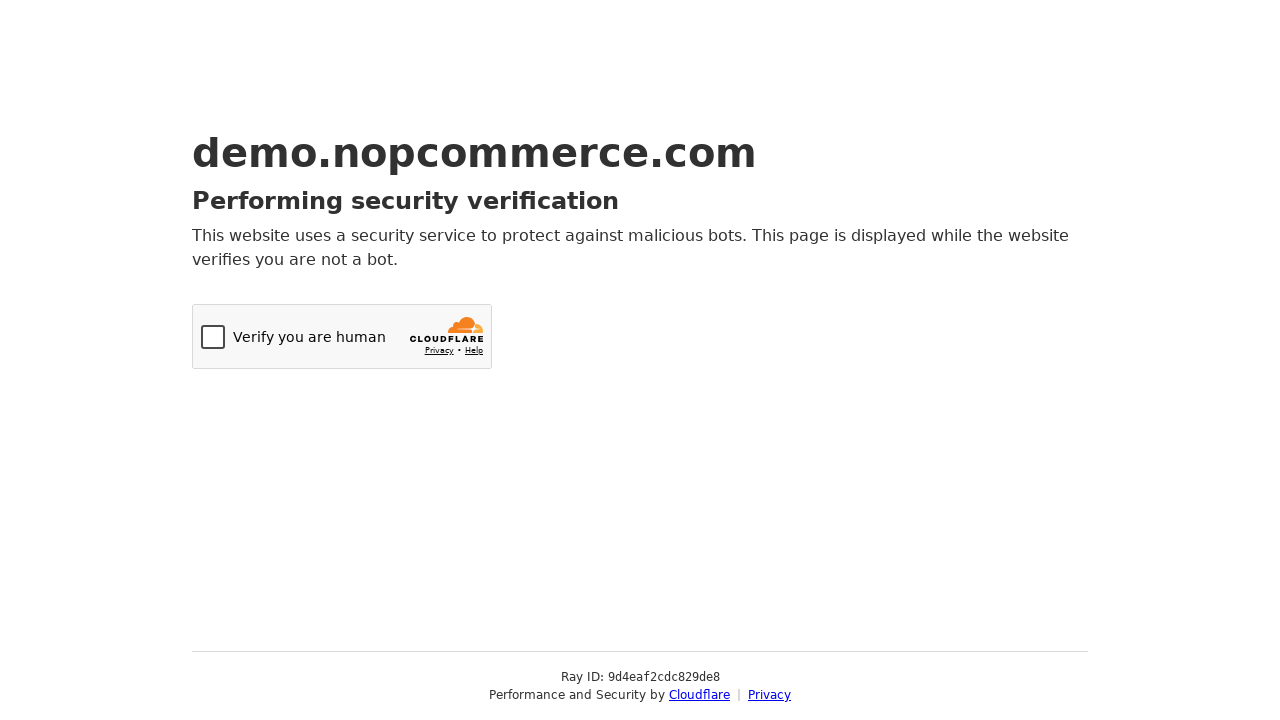

Navigated to nopCommerce demo site
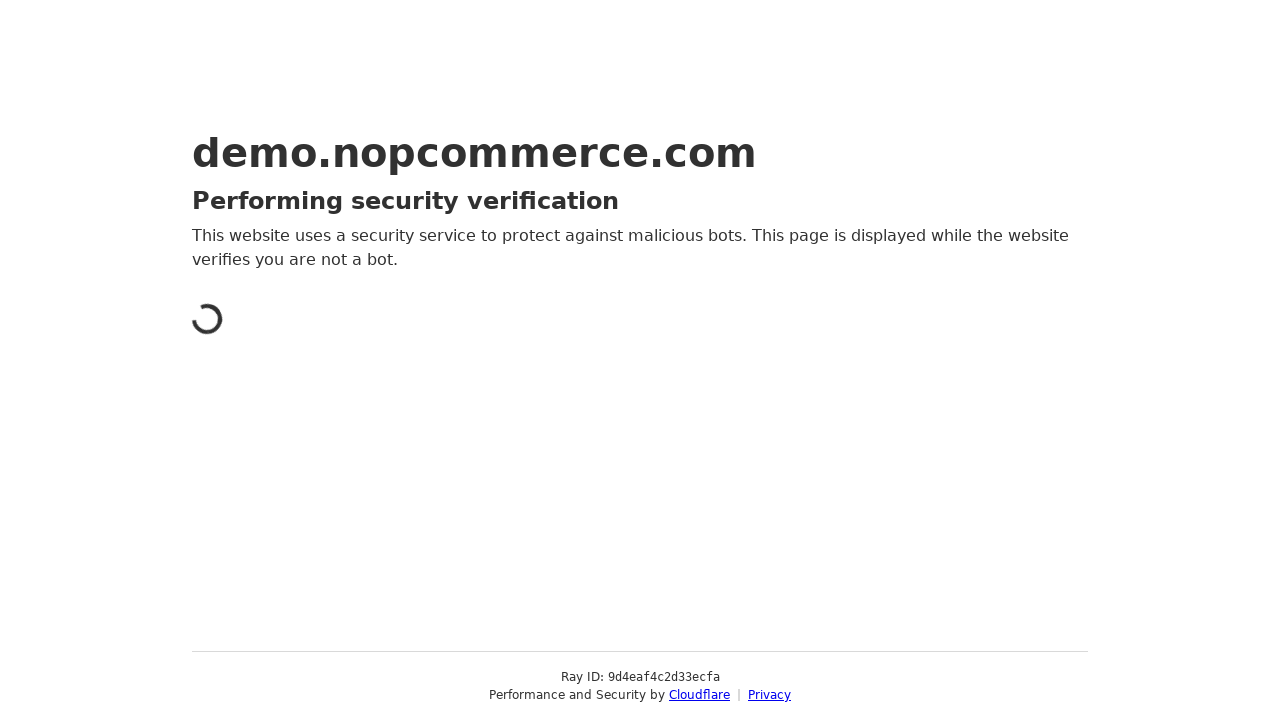

Waited for link elements to be present on the page
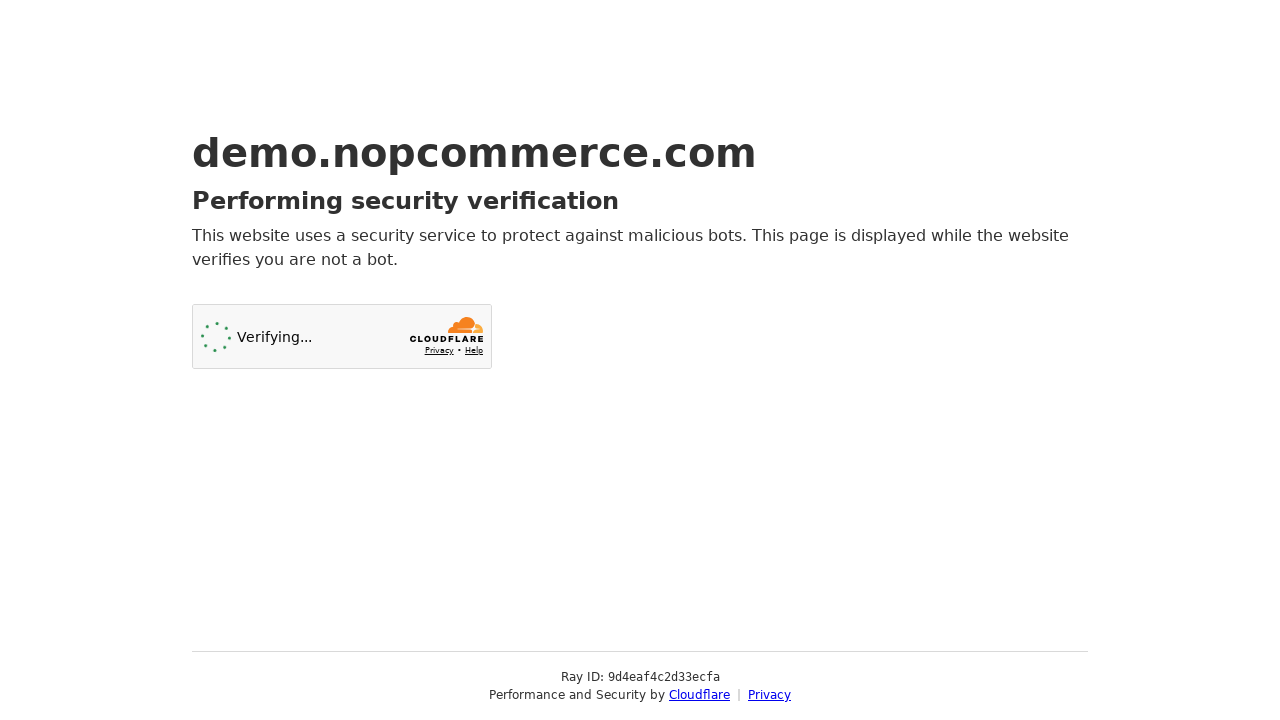

Retrieved all link elements from the page
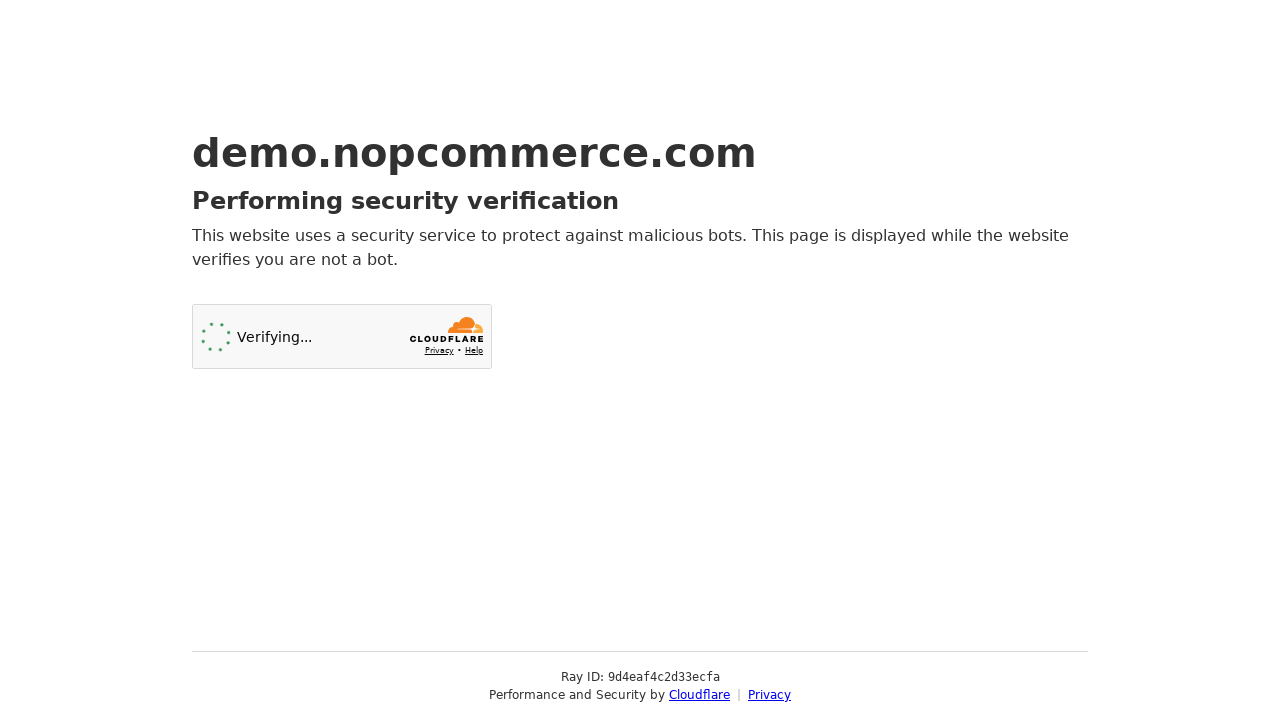

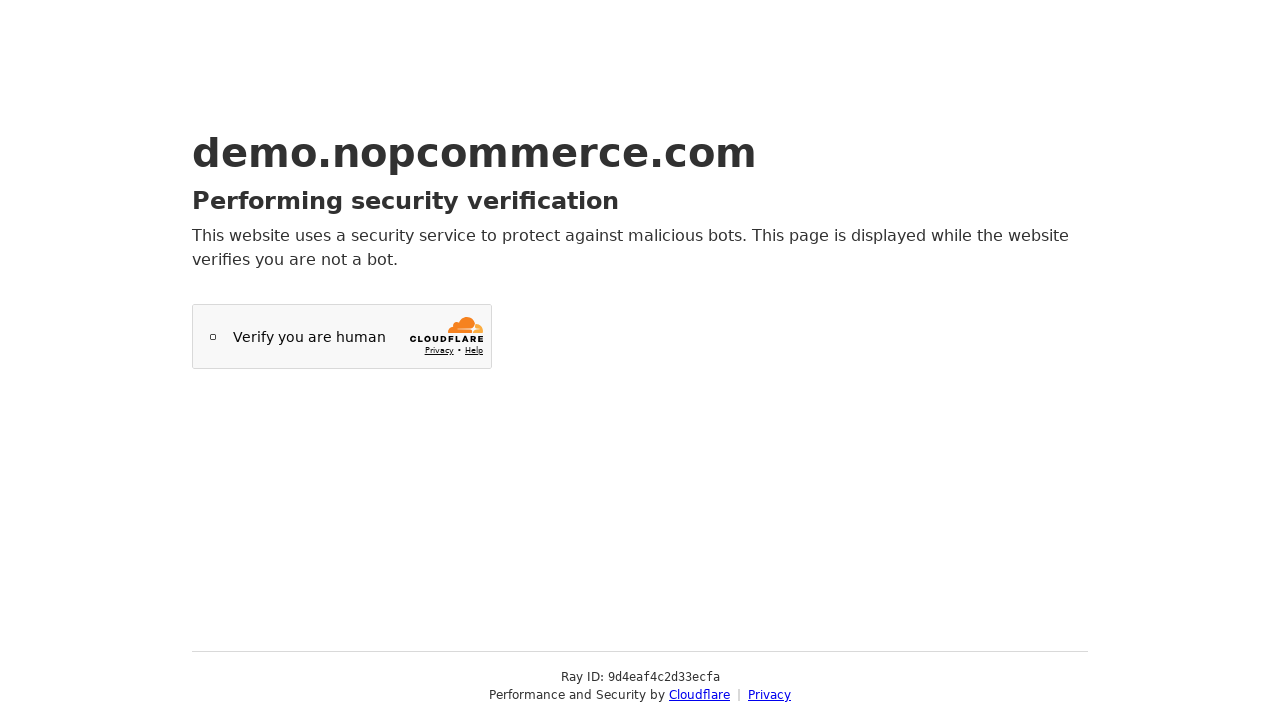